Tests drag and drop functionality by dragging an element to a droppable target

Starting URL: https://www.selenium.dev/selenium/web/mouse_interaction.html

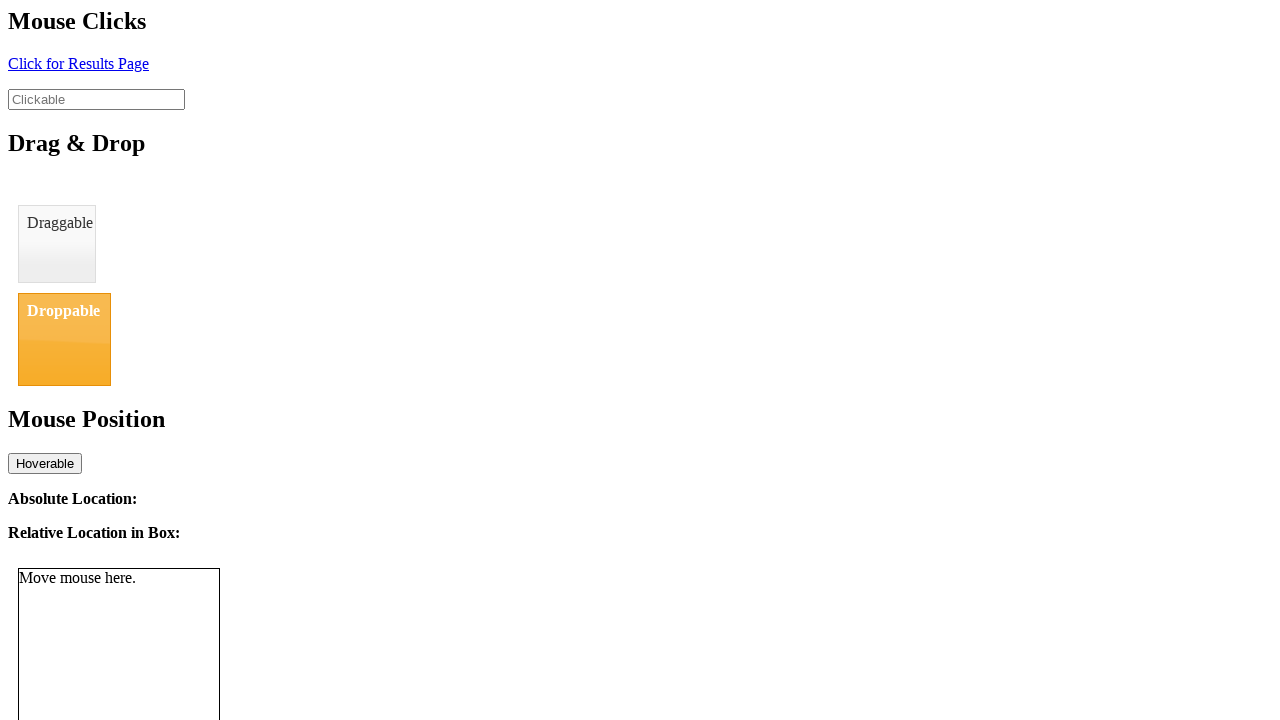

Dragged element with id 'draggable' to droppable target with id 'droppable' at (64, 339)
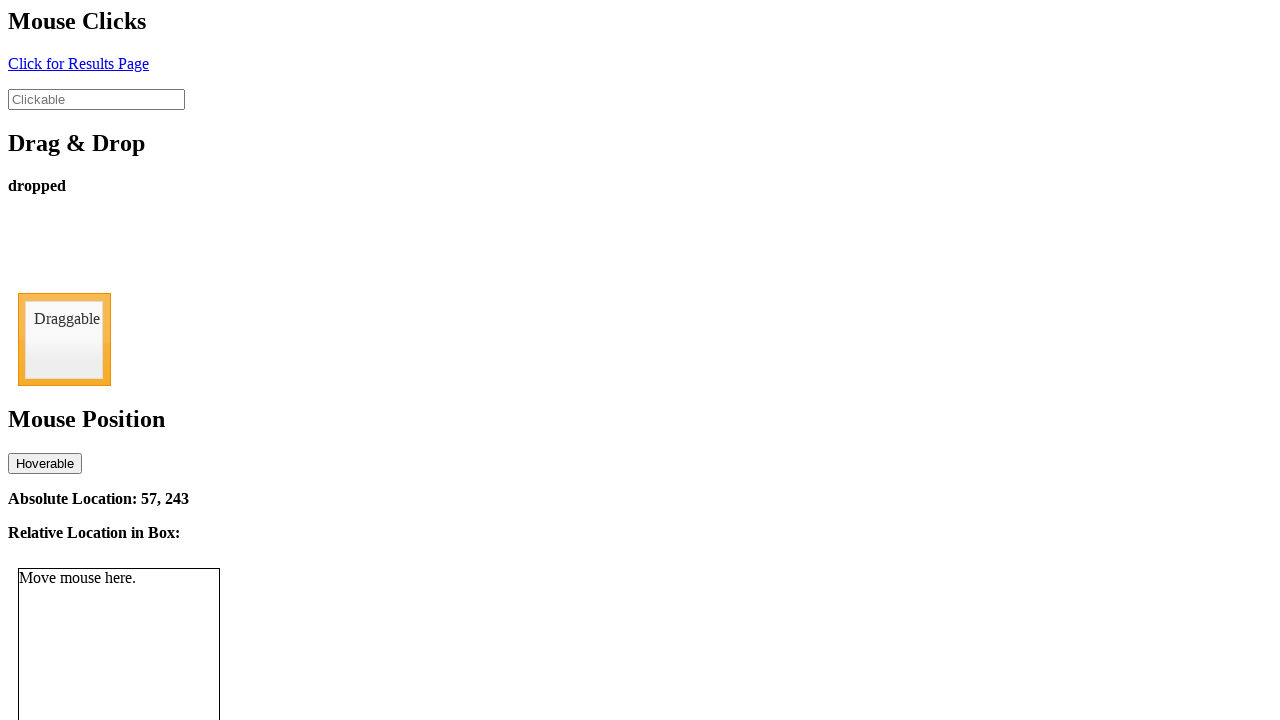

Drop status element loaded after drag and drop action
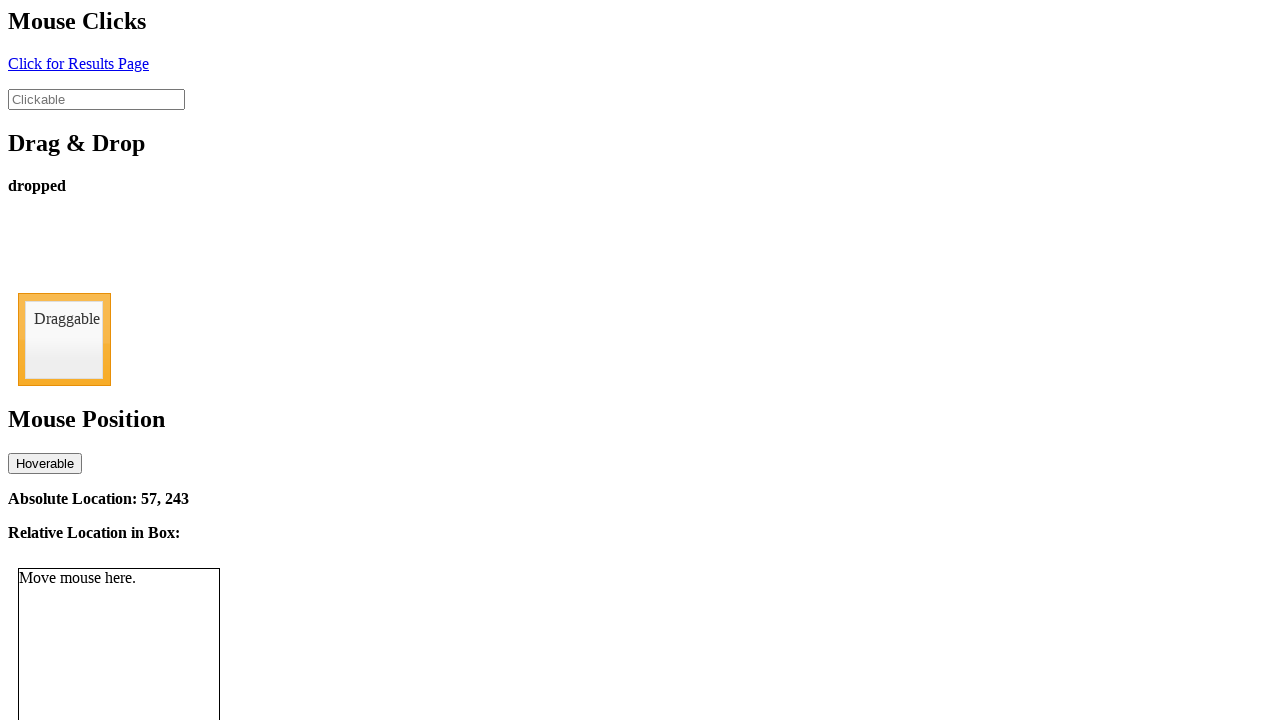

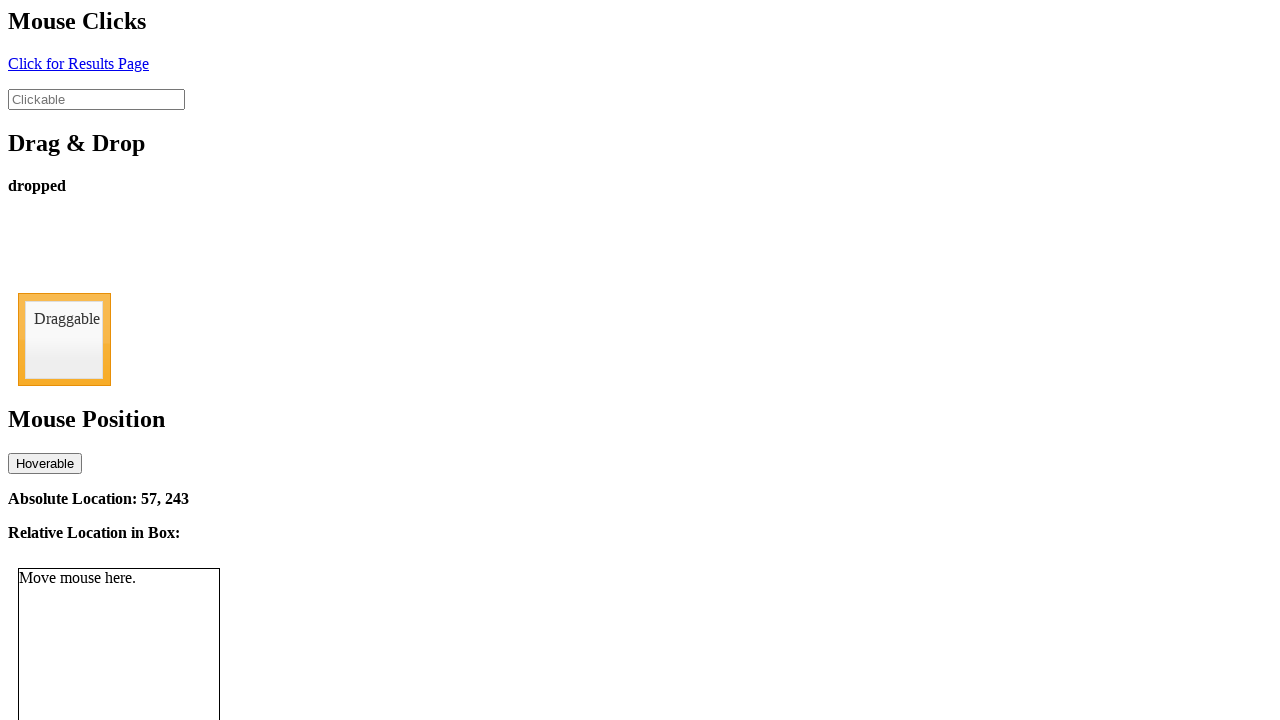